Tests various link functionalities including navigation, checking href attributes, broken links, and counting links

Starting URL: https://leafground.com/link.xhtml

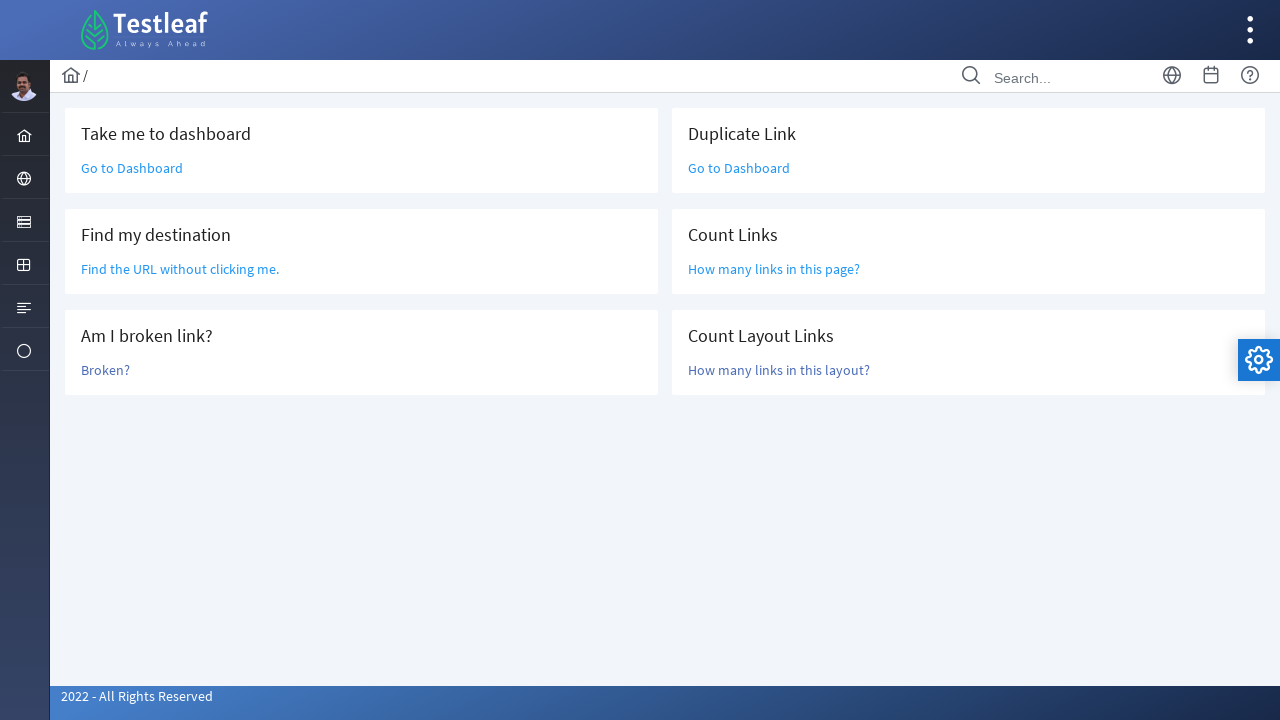

Clicked 'Go to Dashboard' link at (132, 168) on text=Go to Dashboard
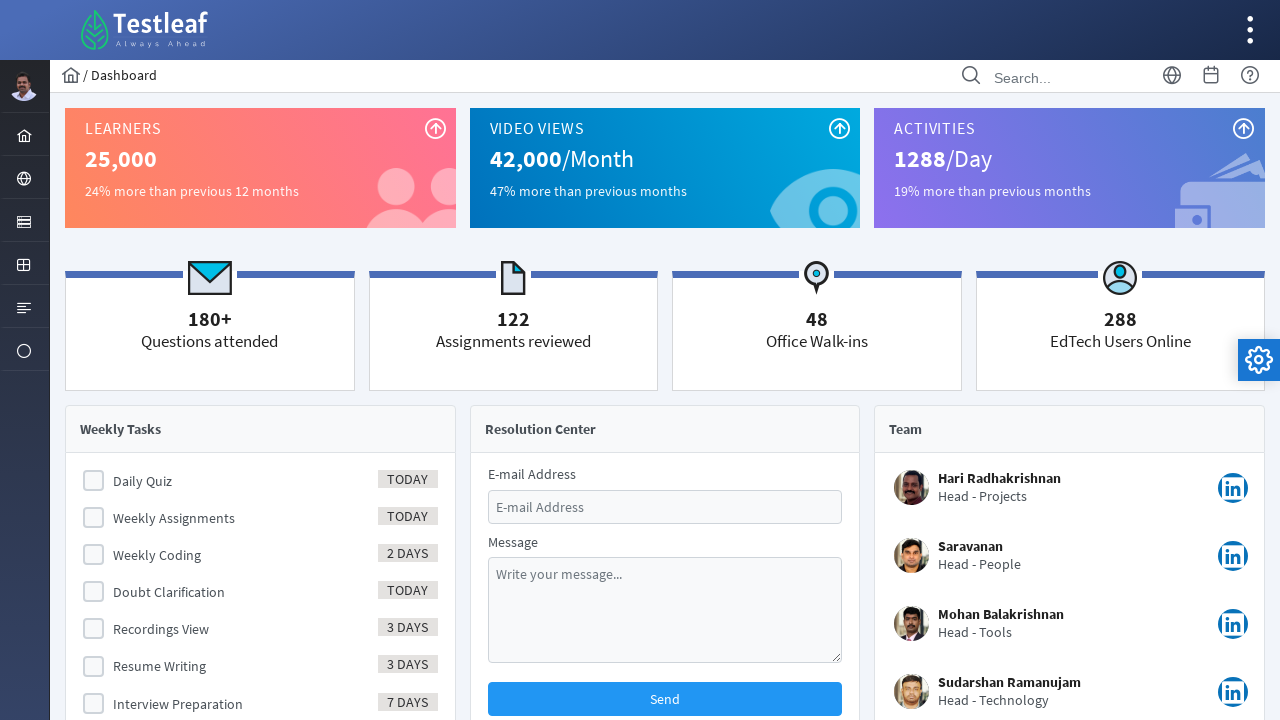

Retrieved page title
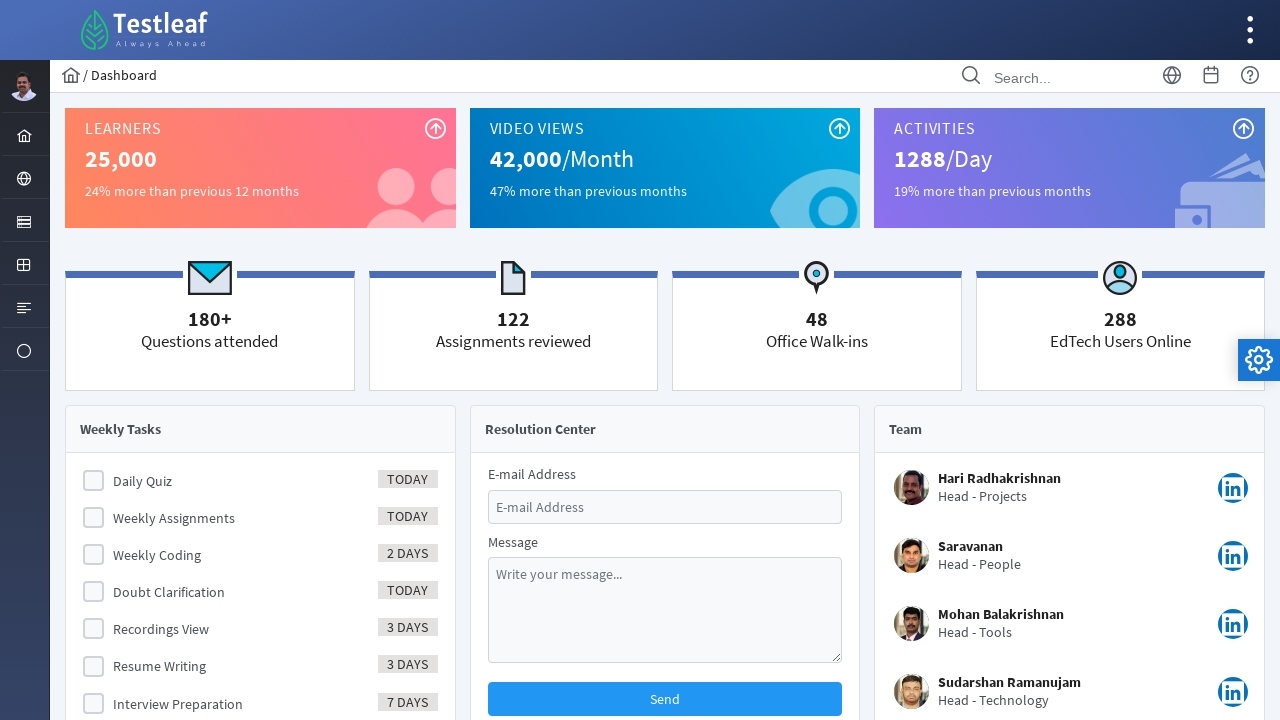

Verified 'Dashboard' is in page title
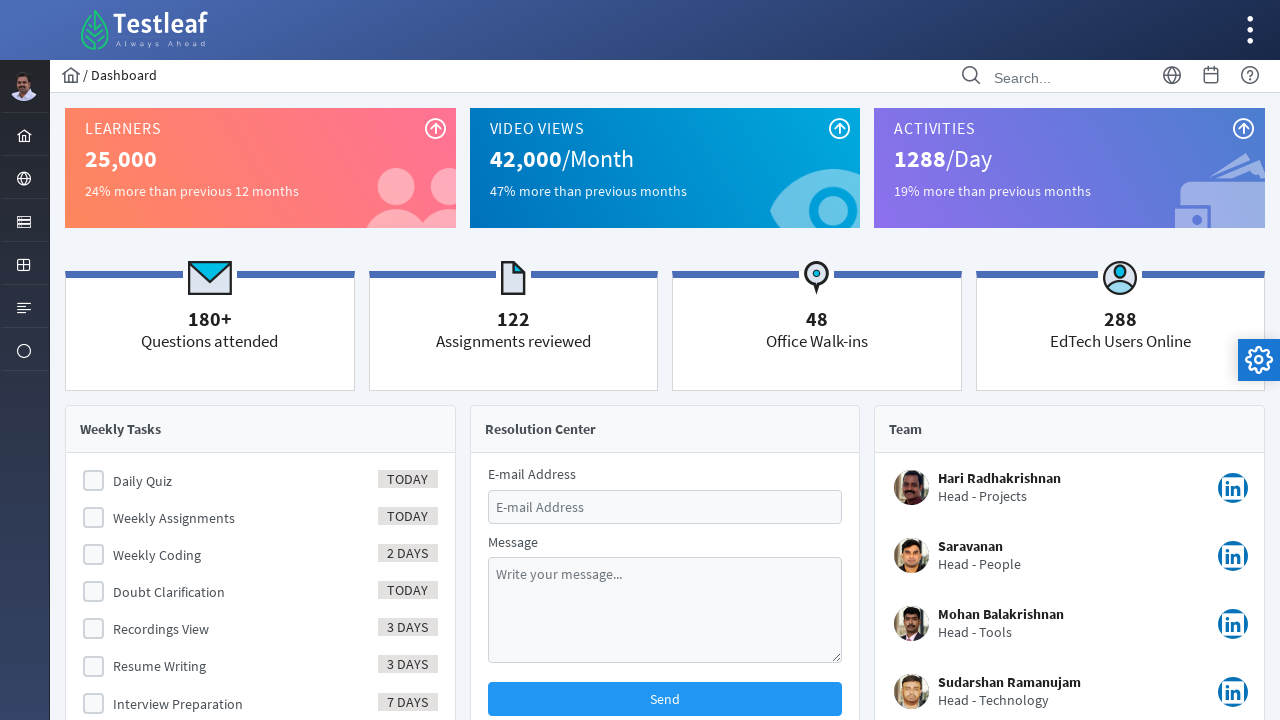

Navigated back to previous page
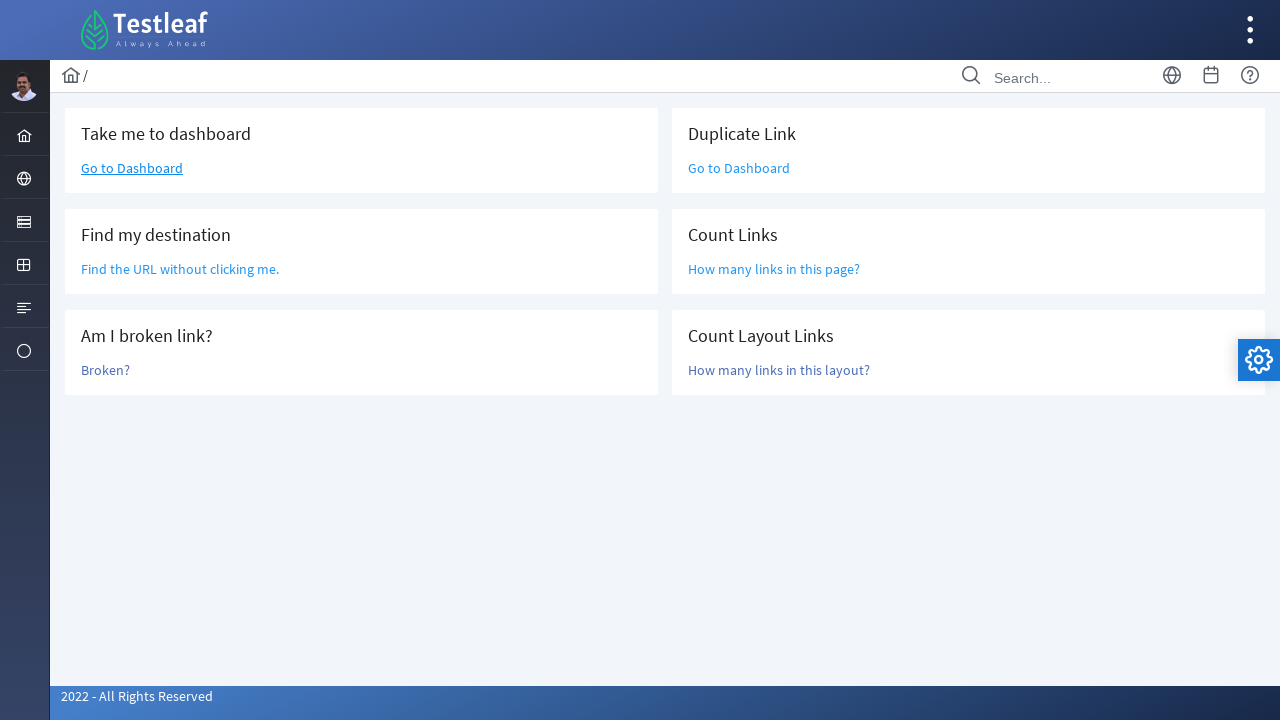

Retrieved href attribute from 'Find the URL without clicking me.' element
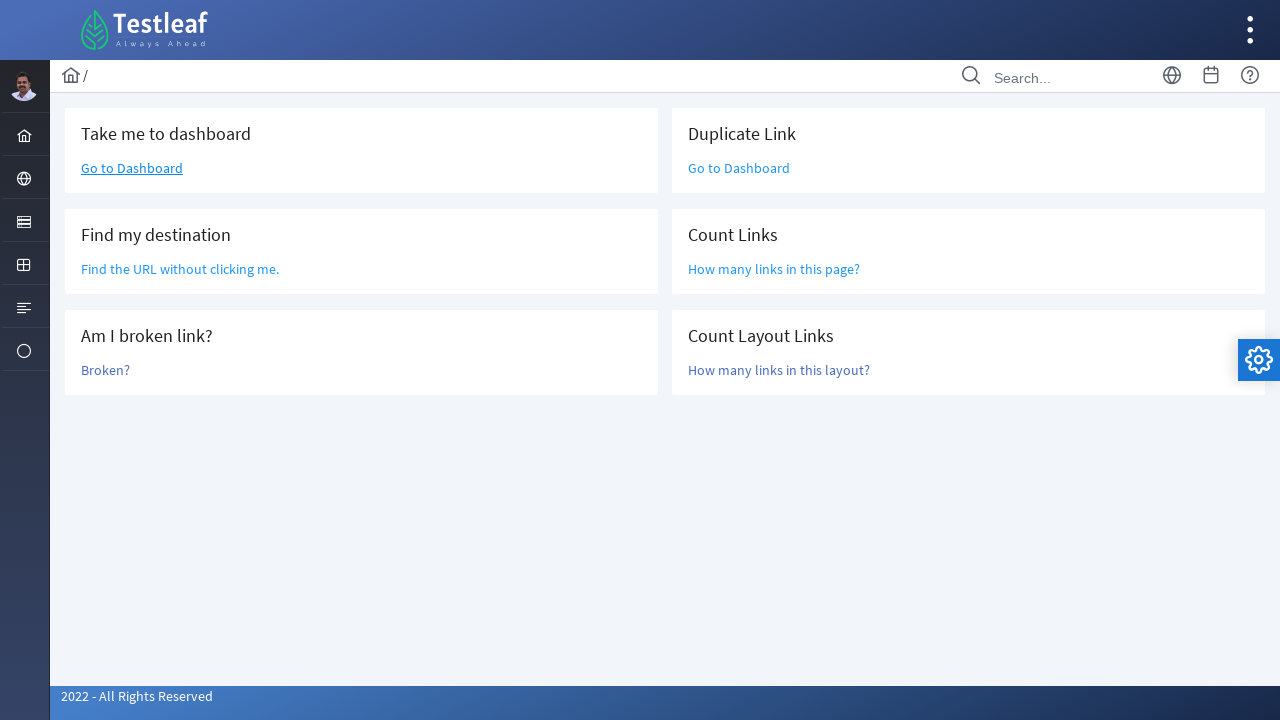

Clicked 'Broken?' link at (106, 370) on text=Broken?
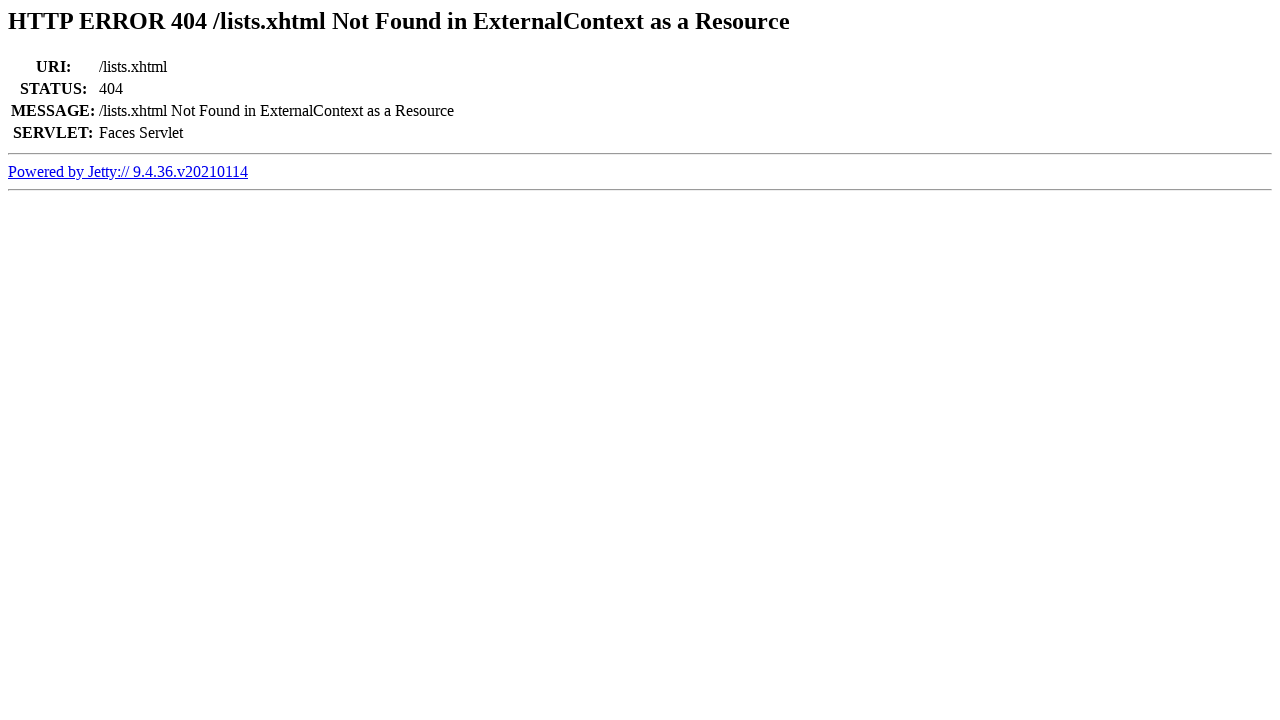

Retrieved page title after clicking broken link
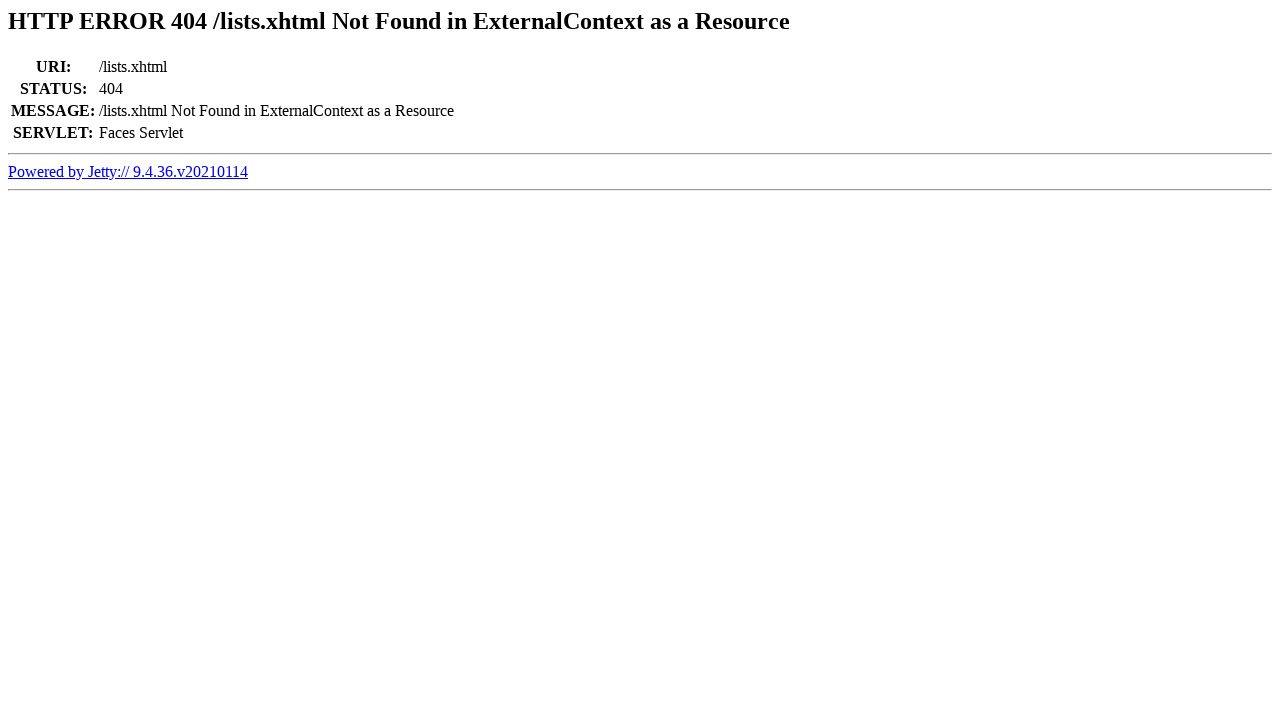

Verified 'Error 404' is in page title
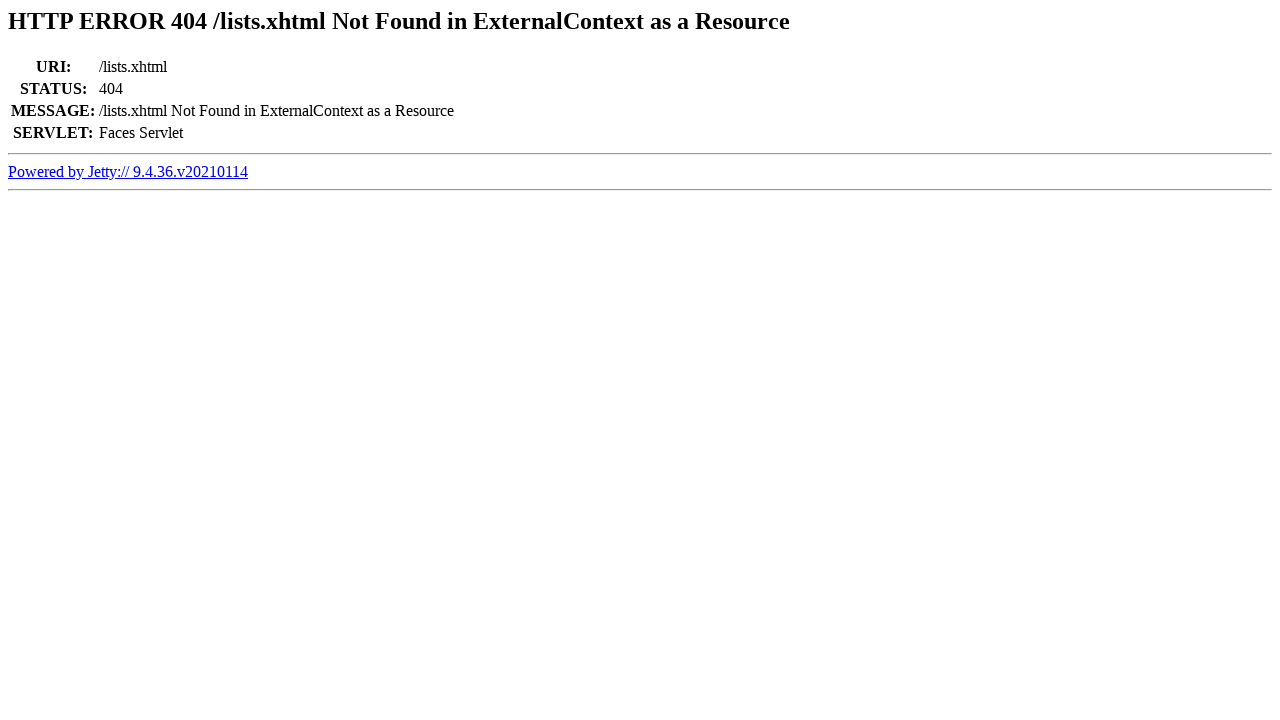

Navigated back to links page
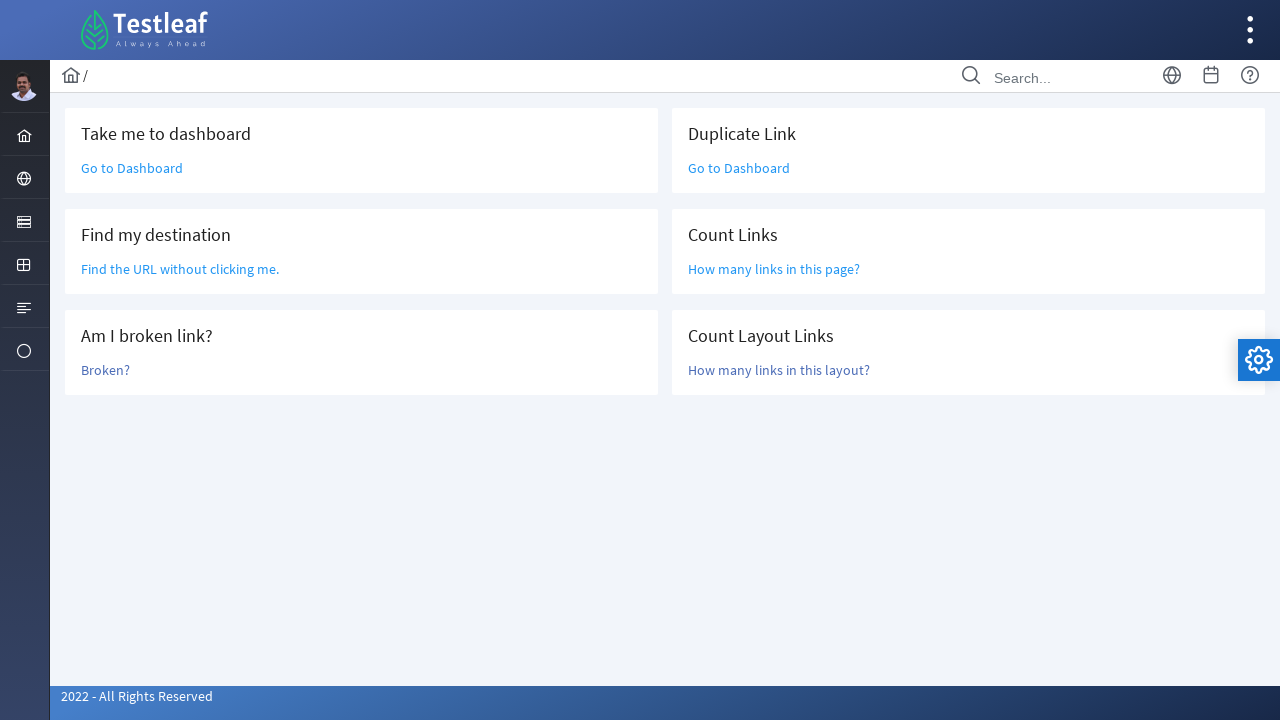

Located all anchor elements on page
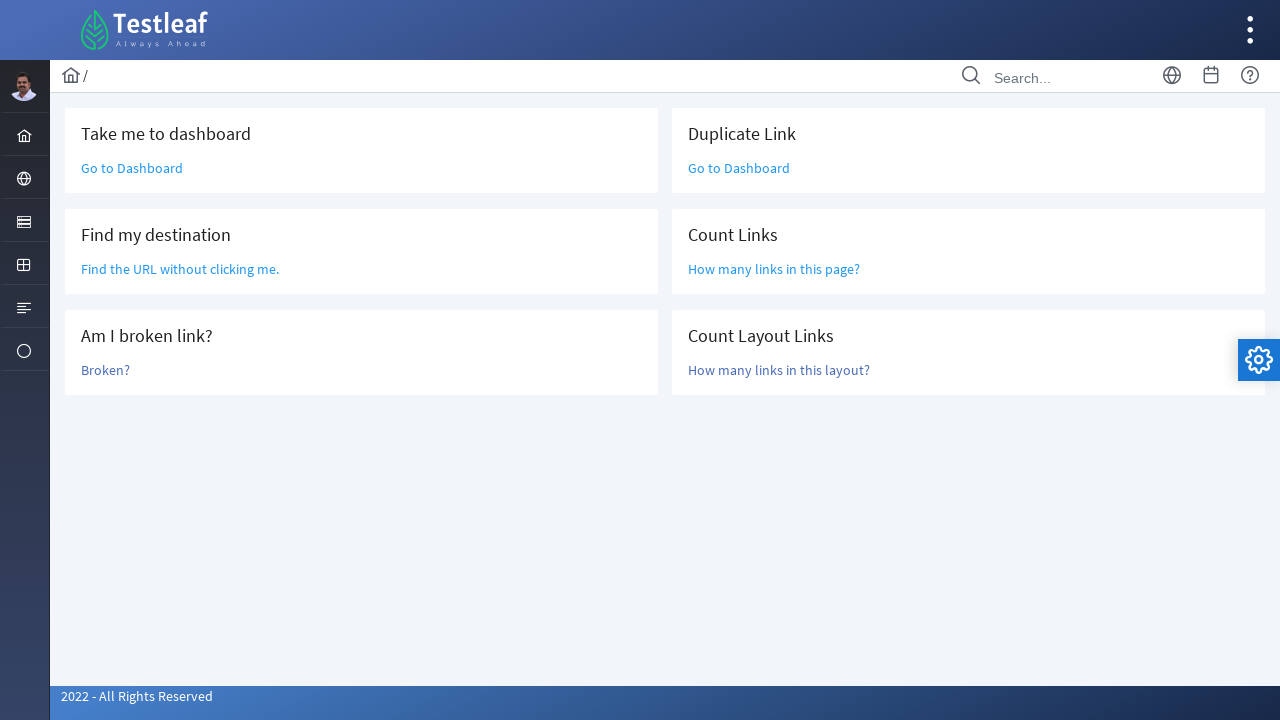

Counted total links on page: 47
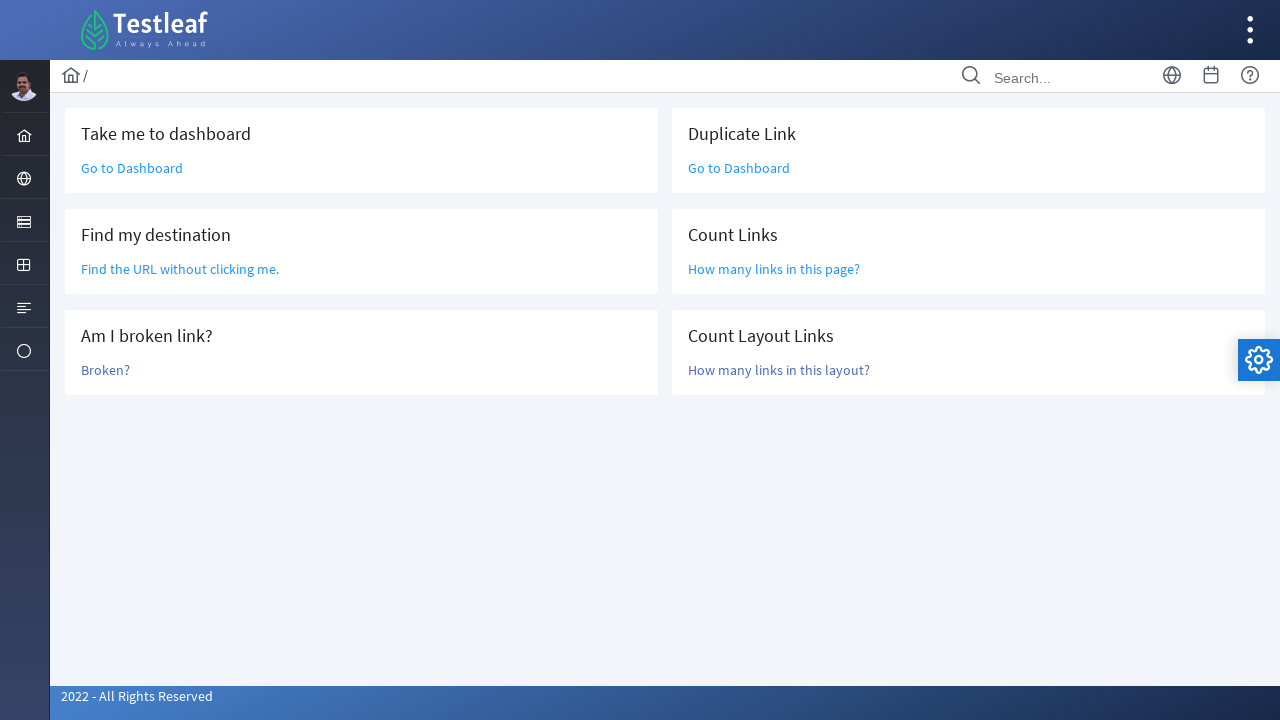

Located links in layout section
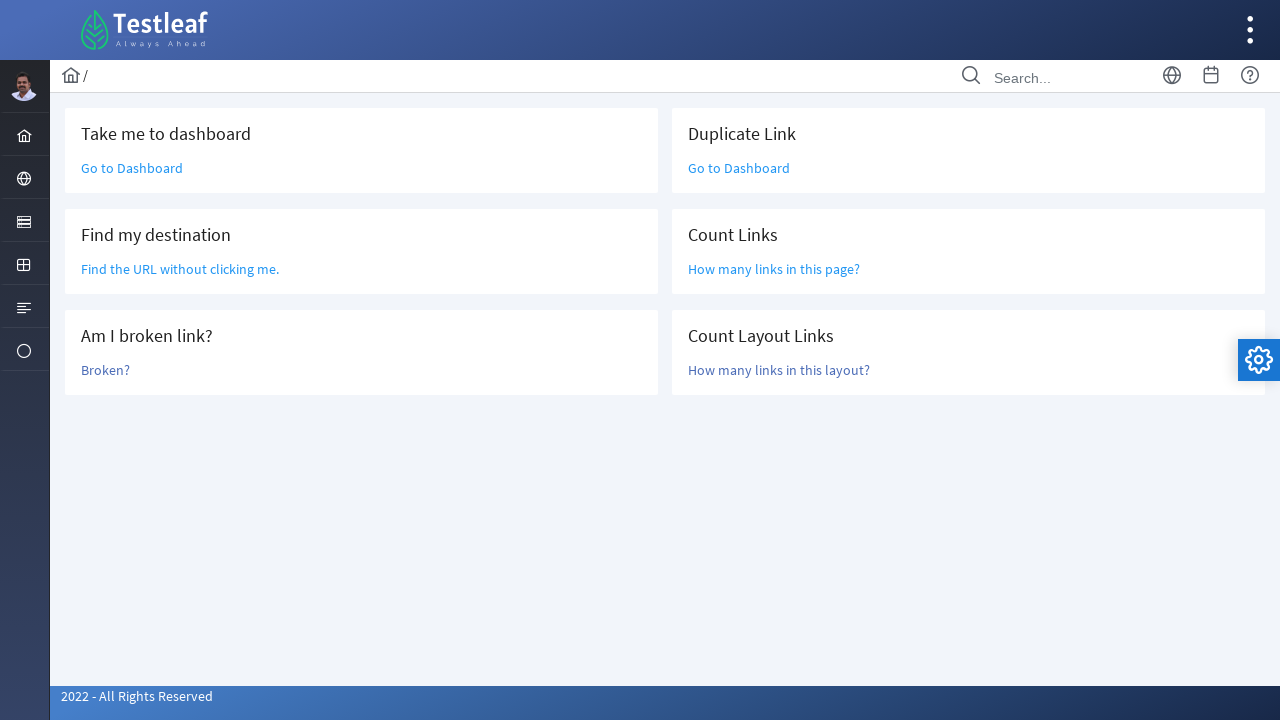

Counted links in layout section: 6
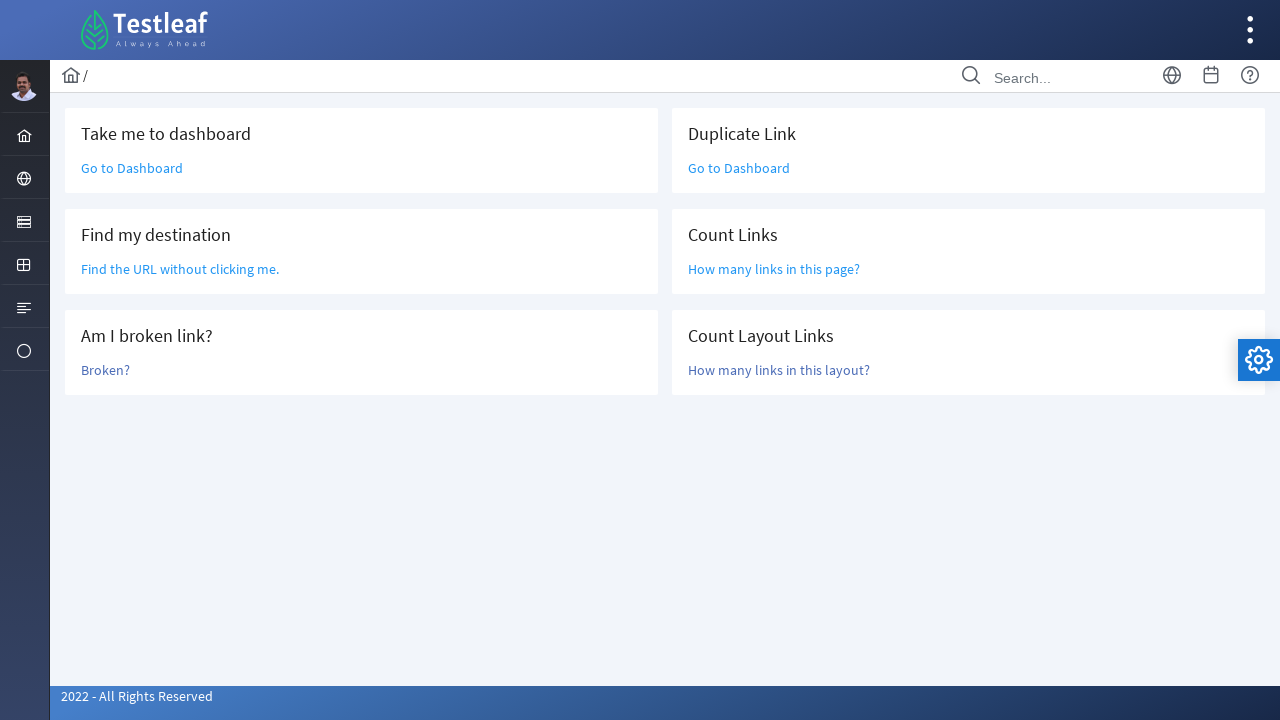

Clicked element with id 'j_idt13' at (145, 30) on #j_idt13
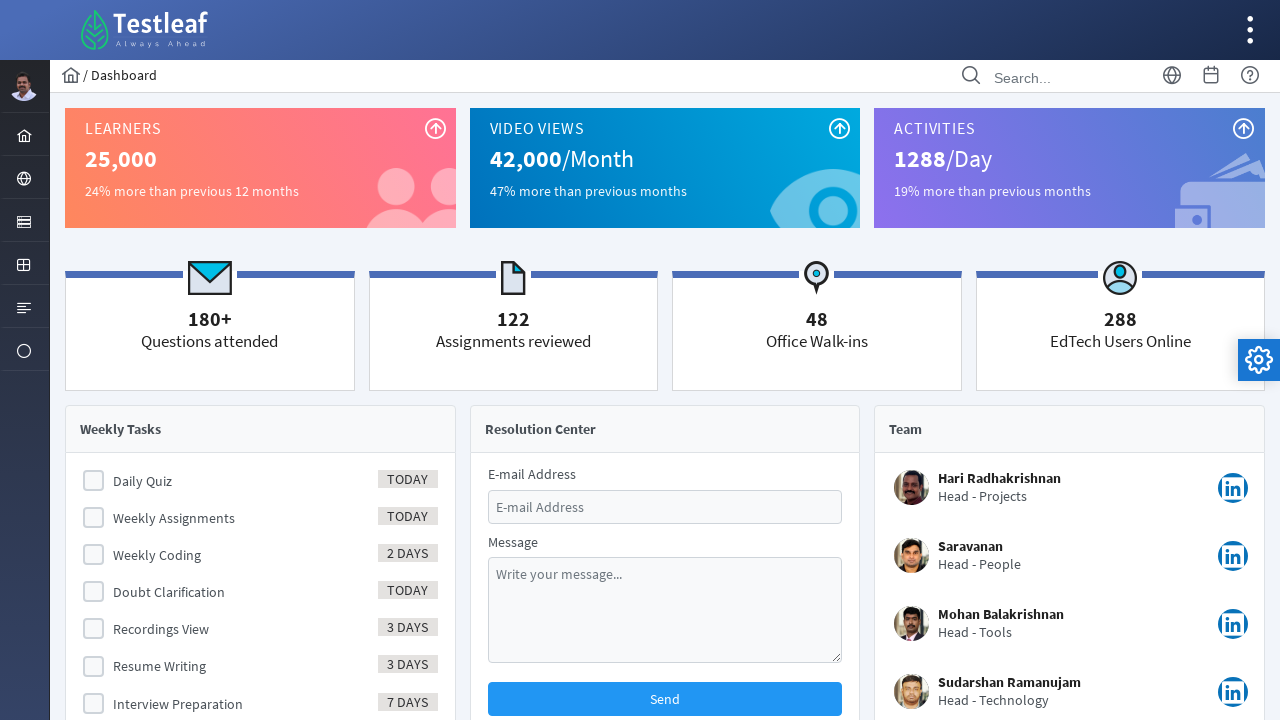

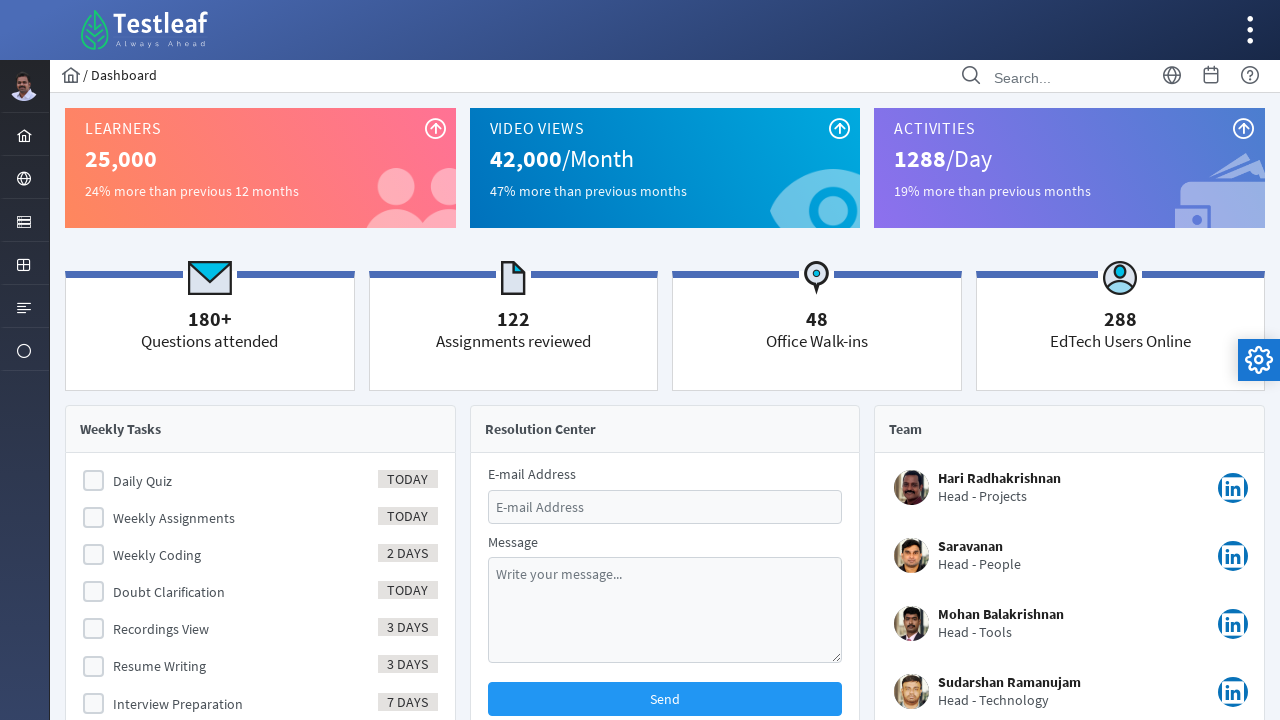